Tests adding a product to cart, viewing the cart dropdown, then navigating to MP3 Players category and selecting iPod Touch

Starting URL: https://naveenautomationlabs.com/opencart/index.php?route=product/product&path=24&product_id=28

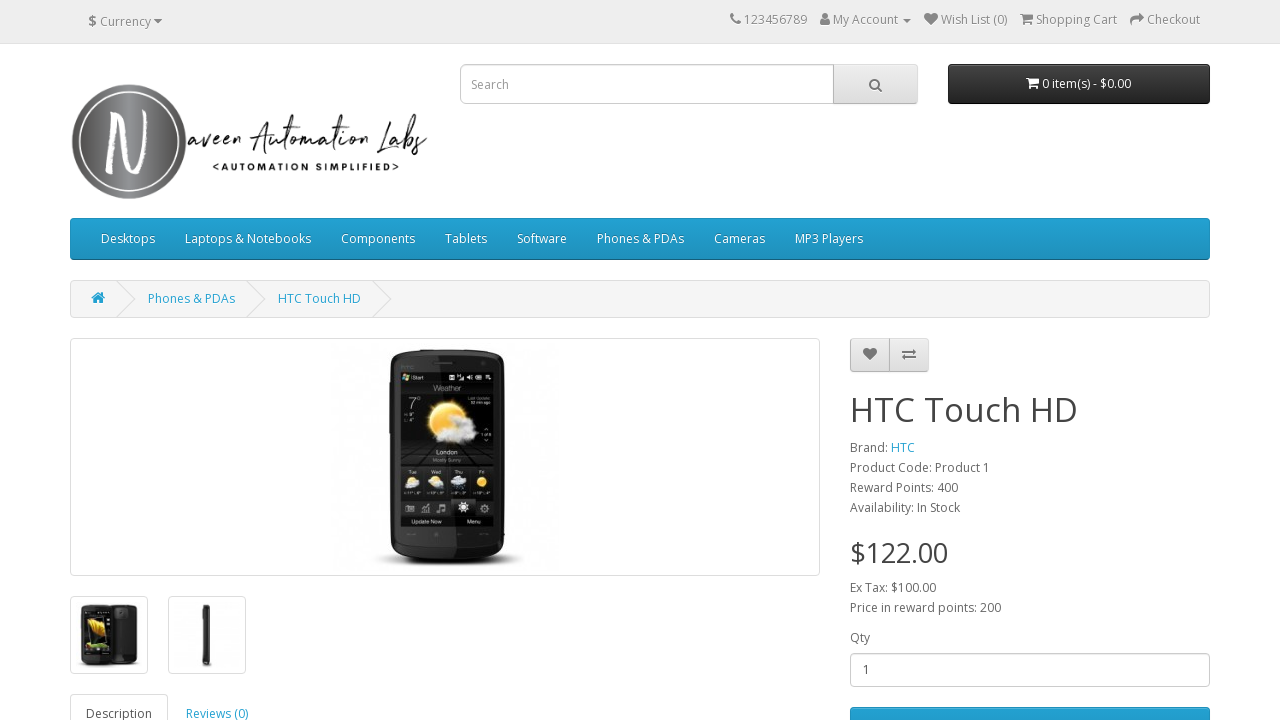

Clicked Add to Cart button for the product at (1030, 699) on button:has-text('Add to Cart')
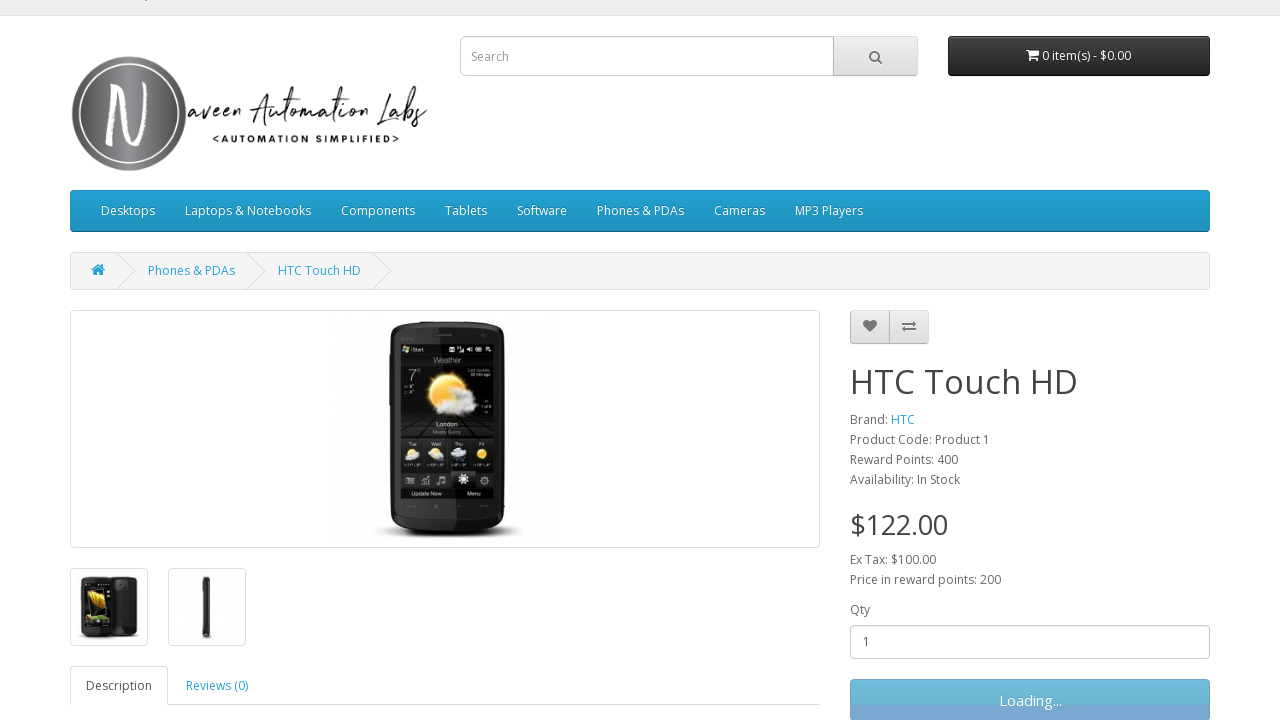

Clicked cart button to expand cart dropdown at (1079, 56) on #cart button[type='button']
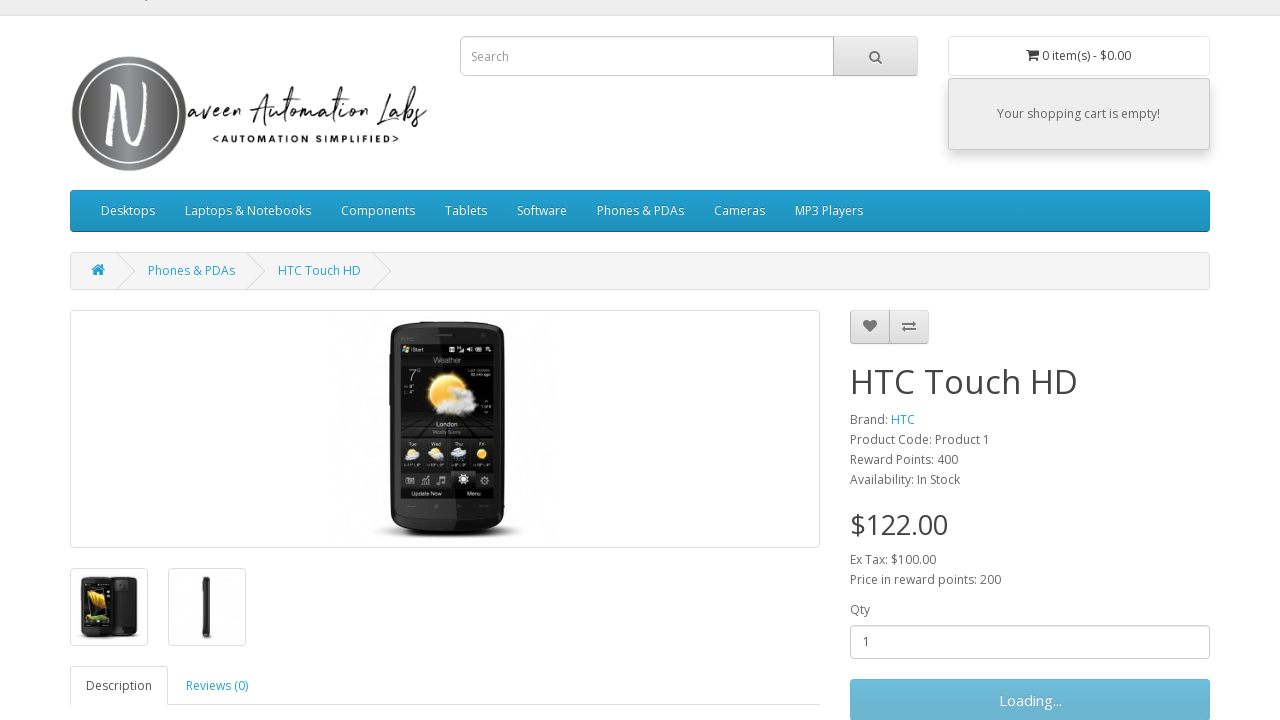

Clicked Checkout button from cart dropdown at (1174, 8) on text=' Checkout'
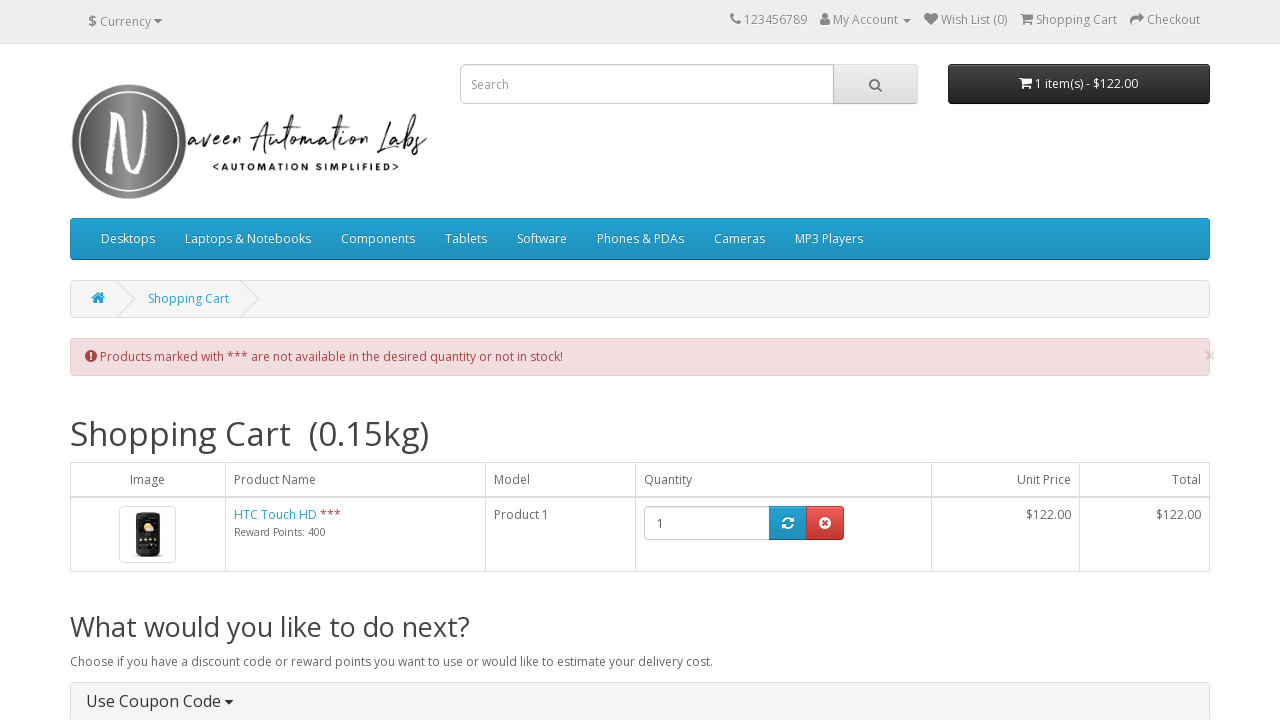

Navigated to MP3 Players category
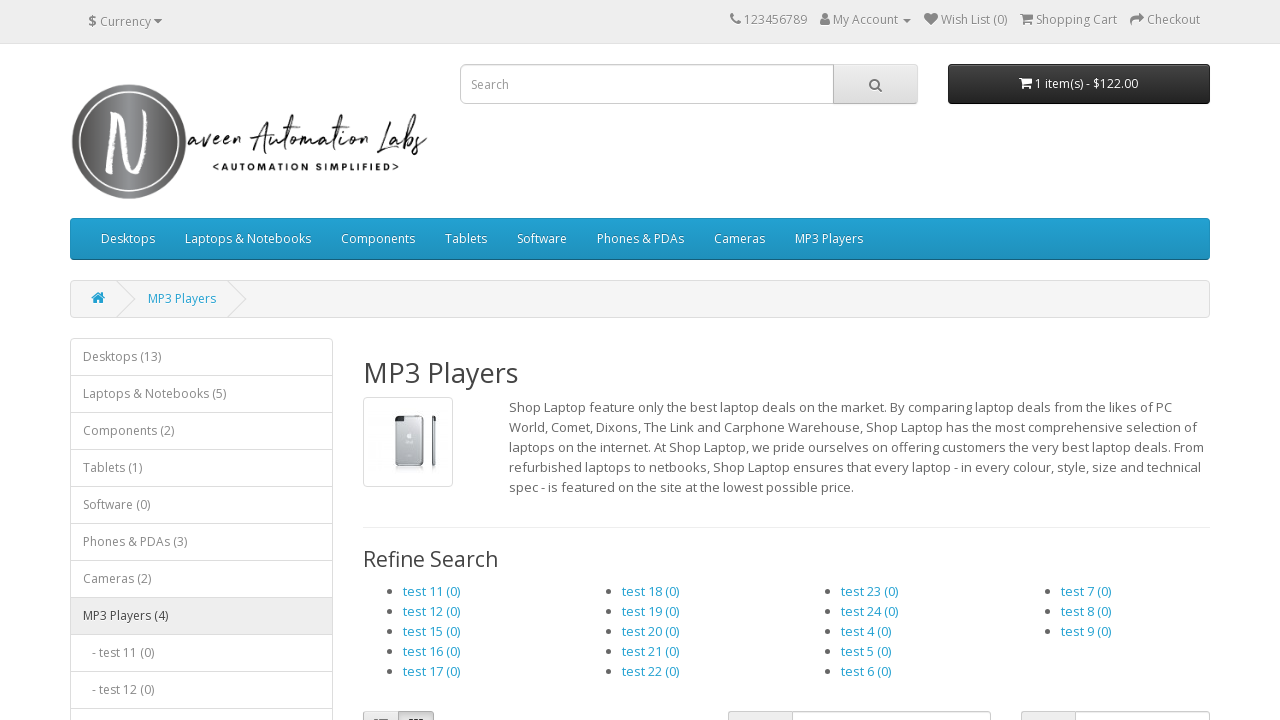

Clicked iPod Touch product link at (425, 361) on a:has-text('iPod Touch')
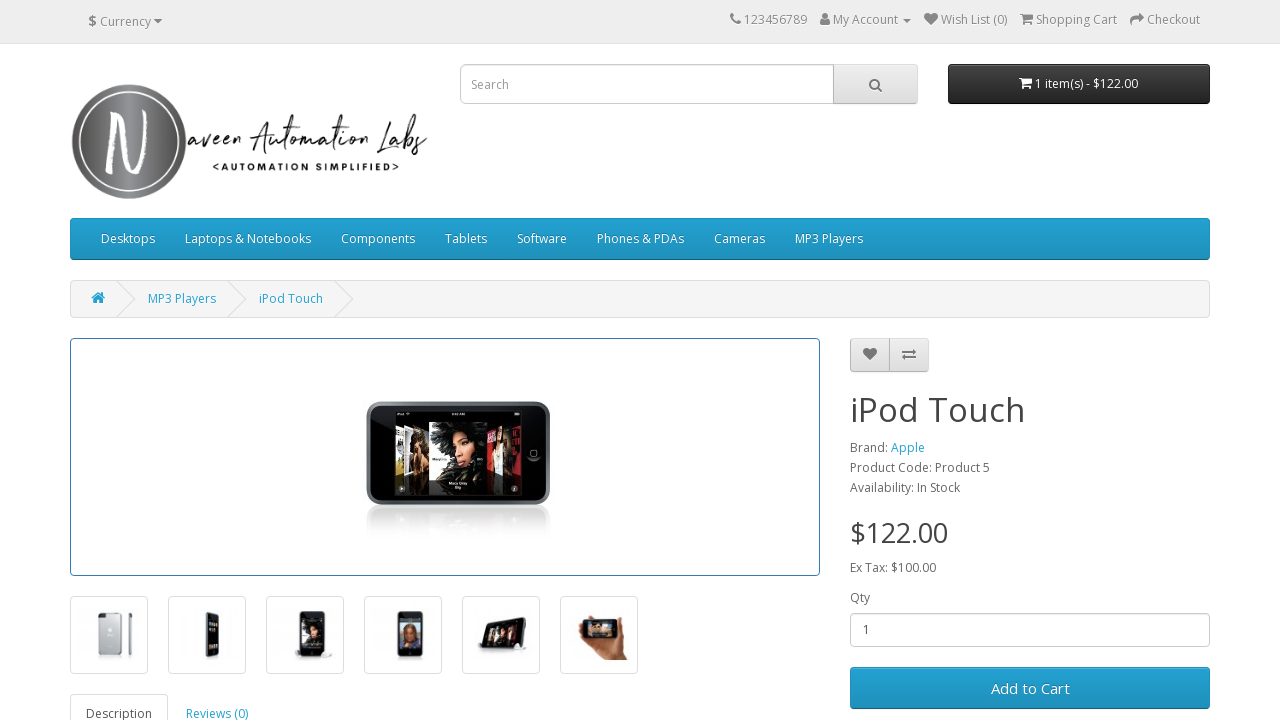

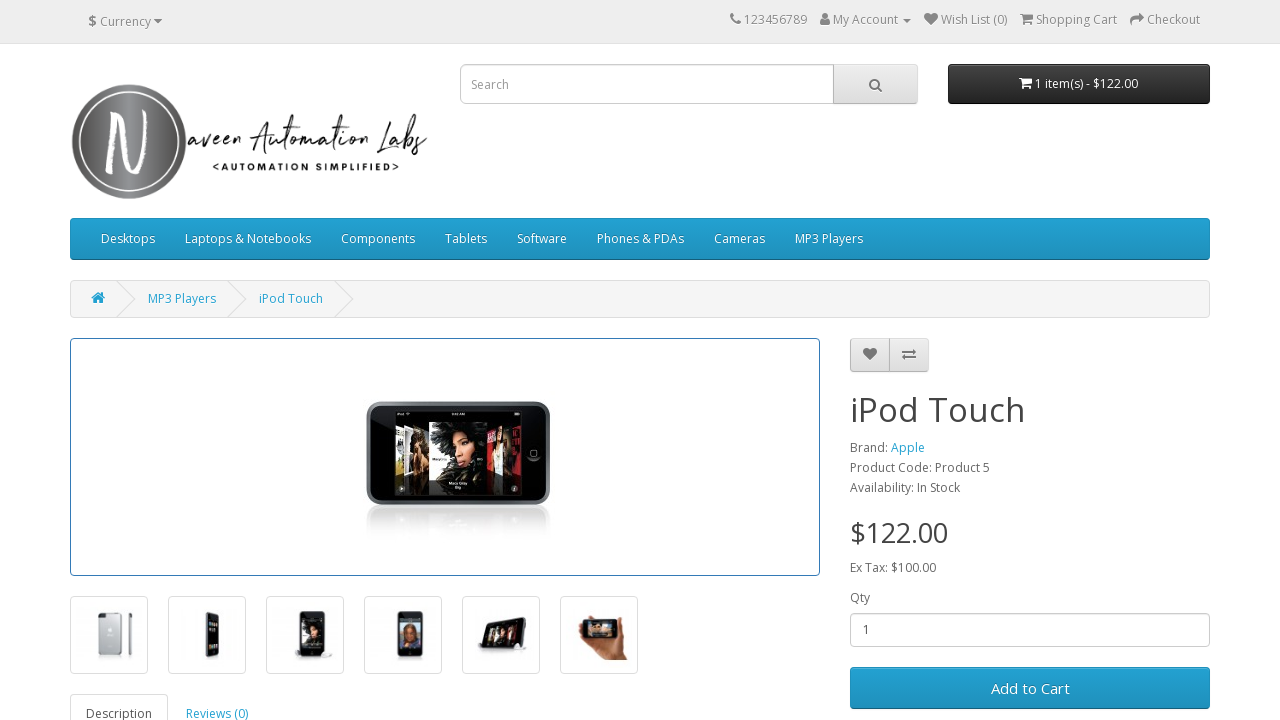